Verifies that the 'View on Github' button is visible on the OpenWeatherMap examples page by scrolling to the element and checking its display status.

Starting URL: https://openweathermap.org/examples

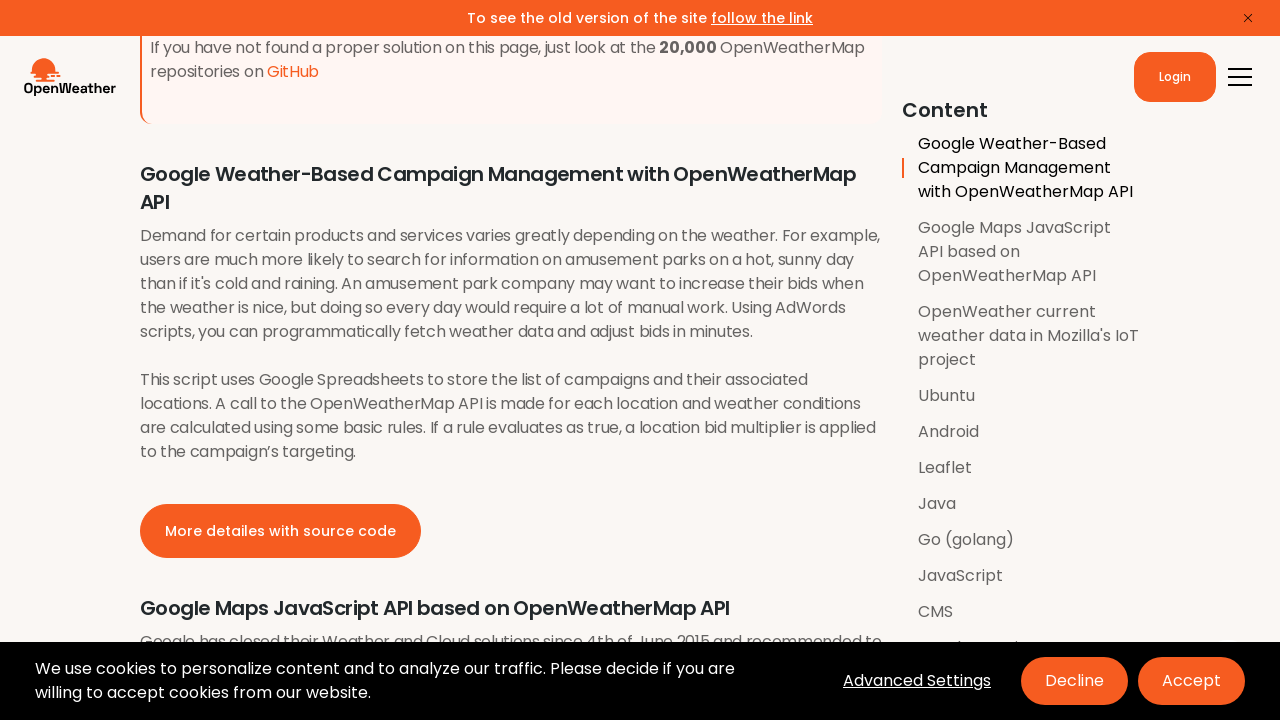

Located the 'View on Github' button element
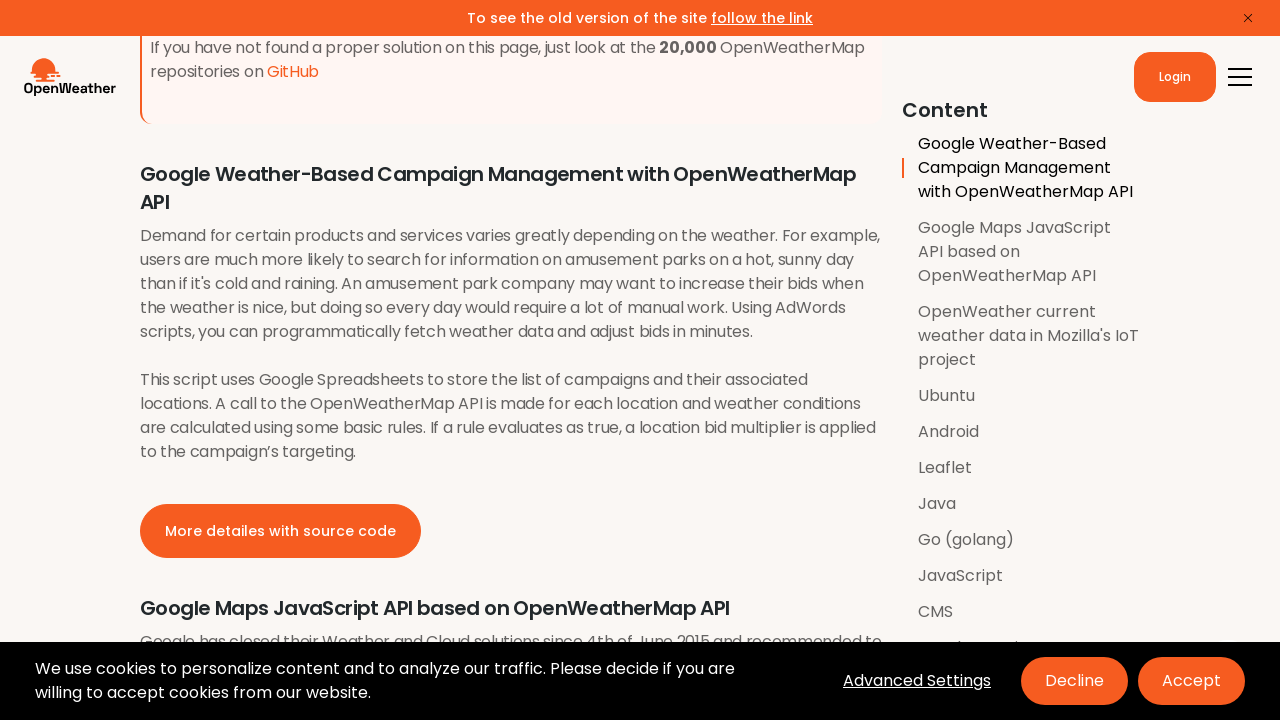

Scrolled the 'View on Github' button into view
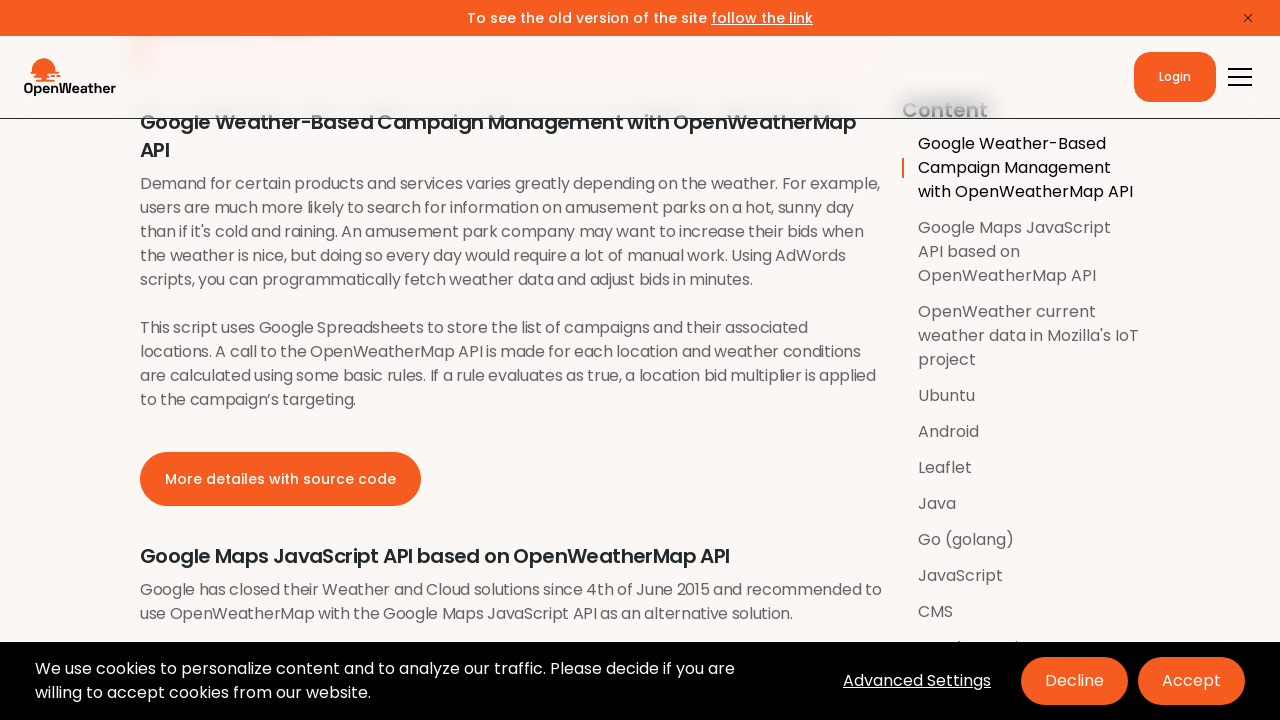

Verified that the 'View on Github' button is visible
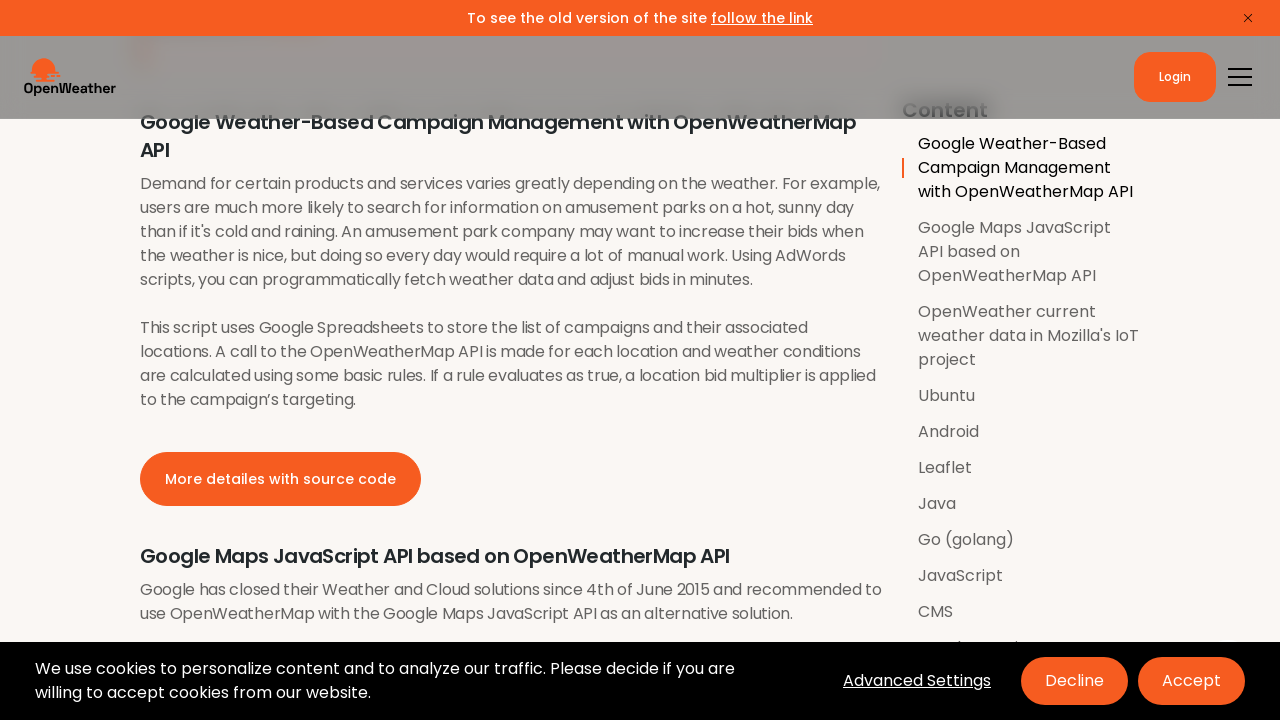

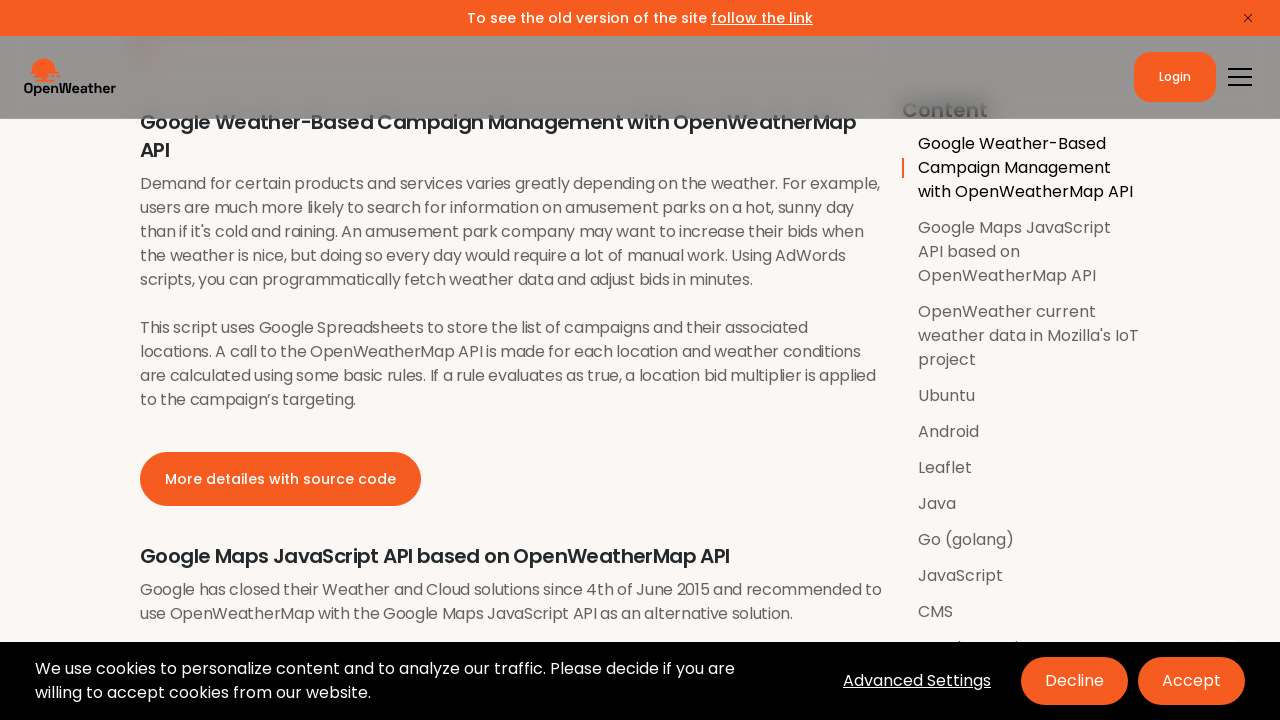